Tests horizontal scrolling functionality by scrolling left to right and then right to left using JavaScript execution

Starting URL: https://demo.automationtesting.in/Windows.html

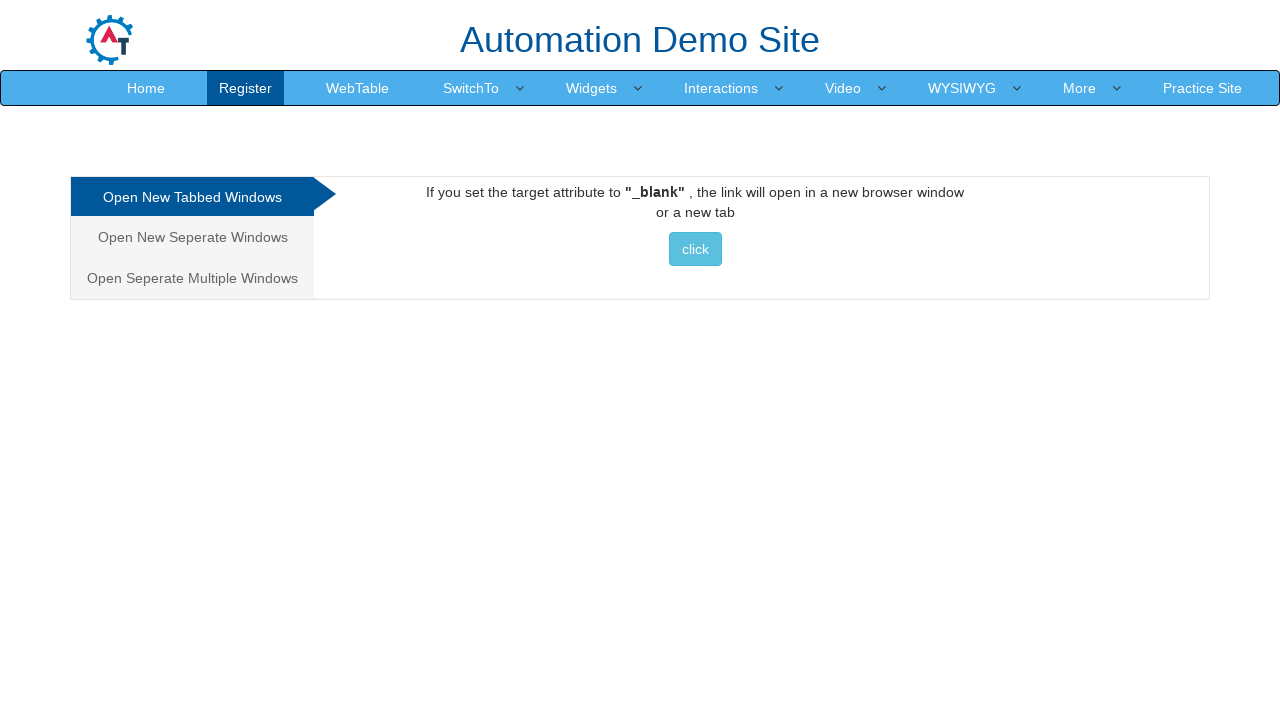

Scrolled horizontally from left to right using JavaScript
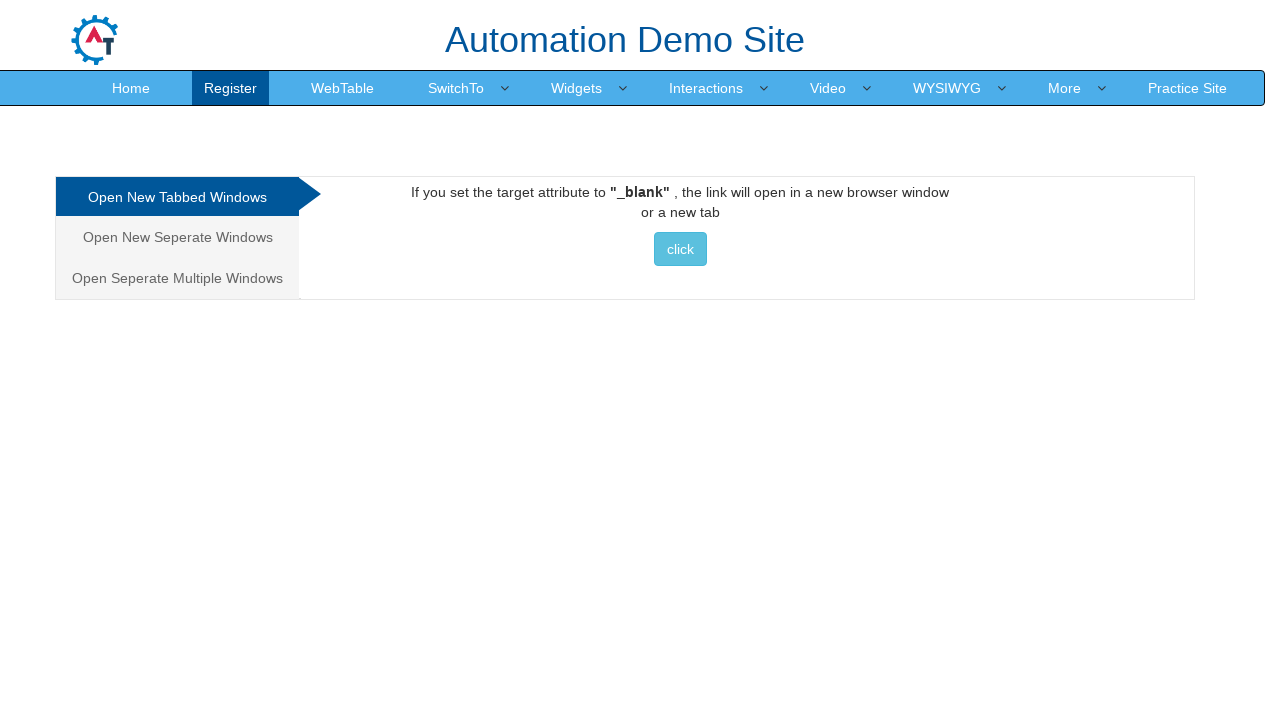

Waited 1 second for horizontal scroll to complete
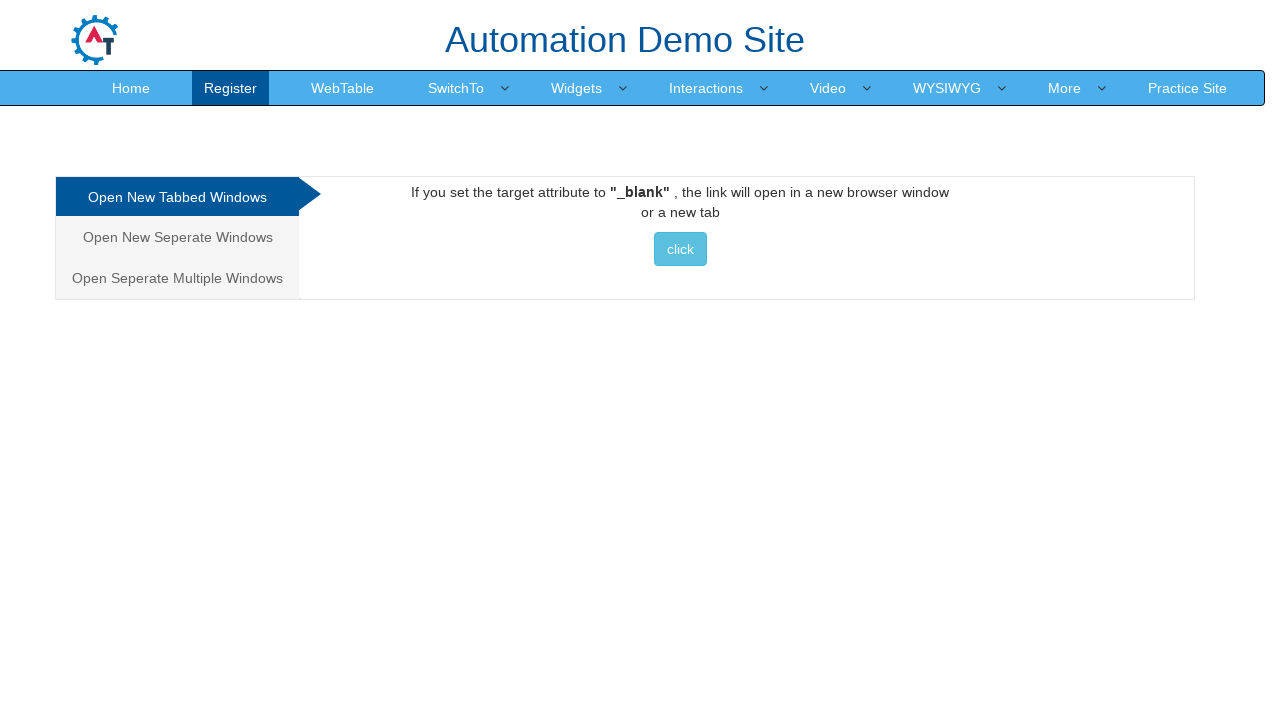

Scrolled horizontally from right to left back to starting position
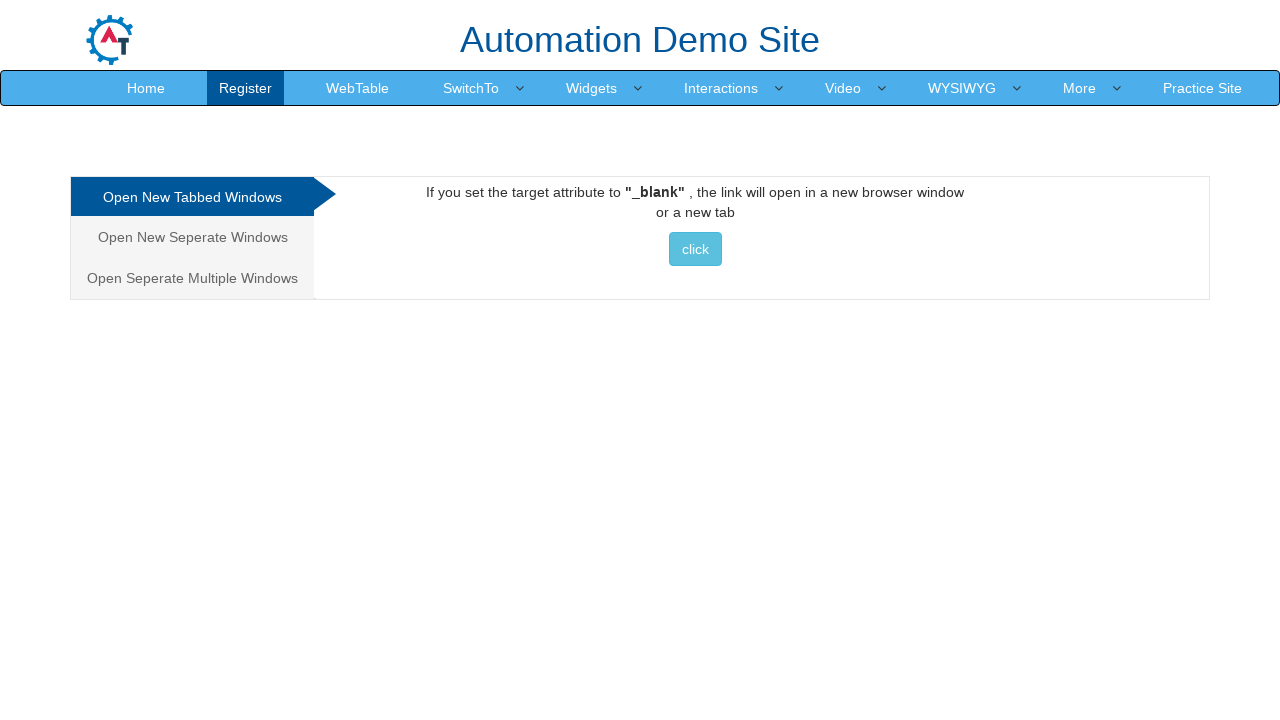

Waited 1 second for horizontal scroll back to complete
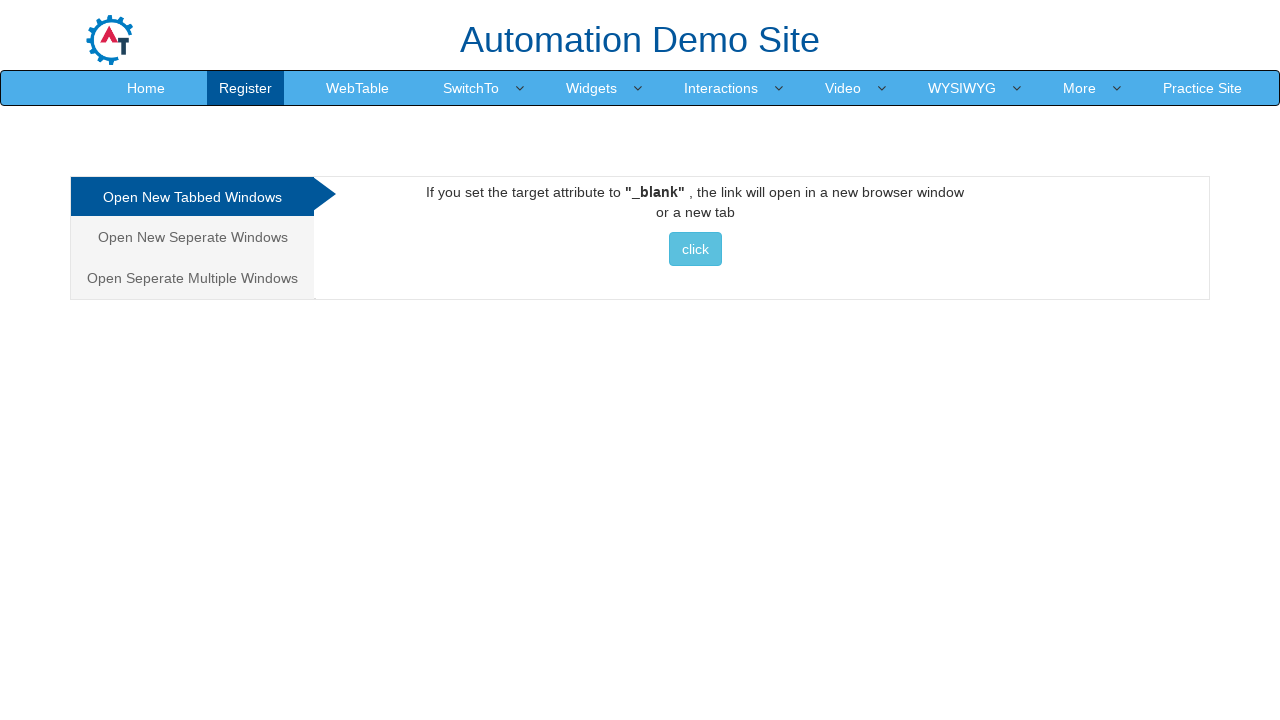

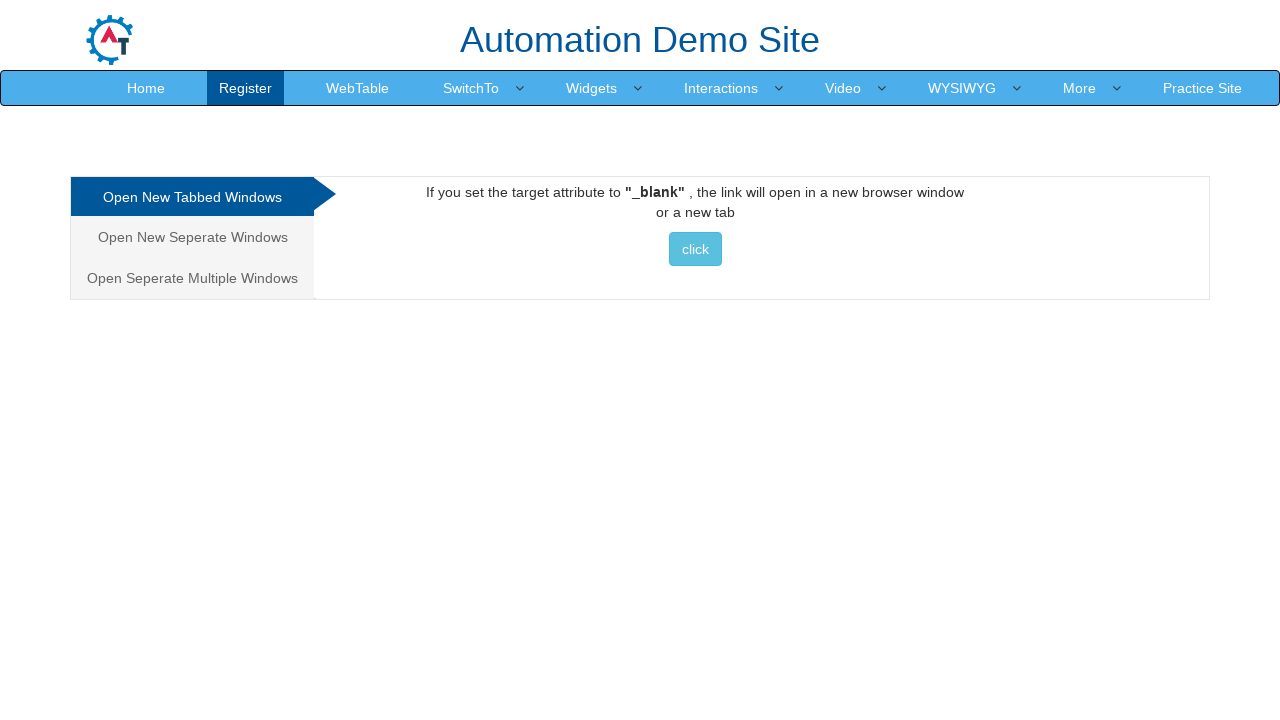